Tests successful user registration by filling in valid username and password in the signup form

Starting URL: https://www.demoblaze.com/

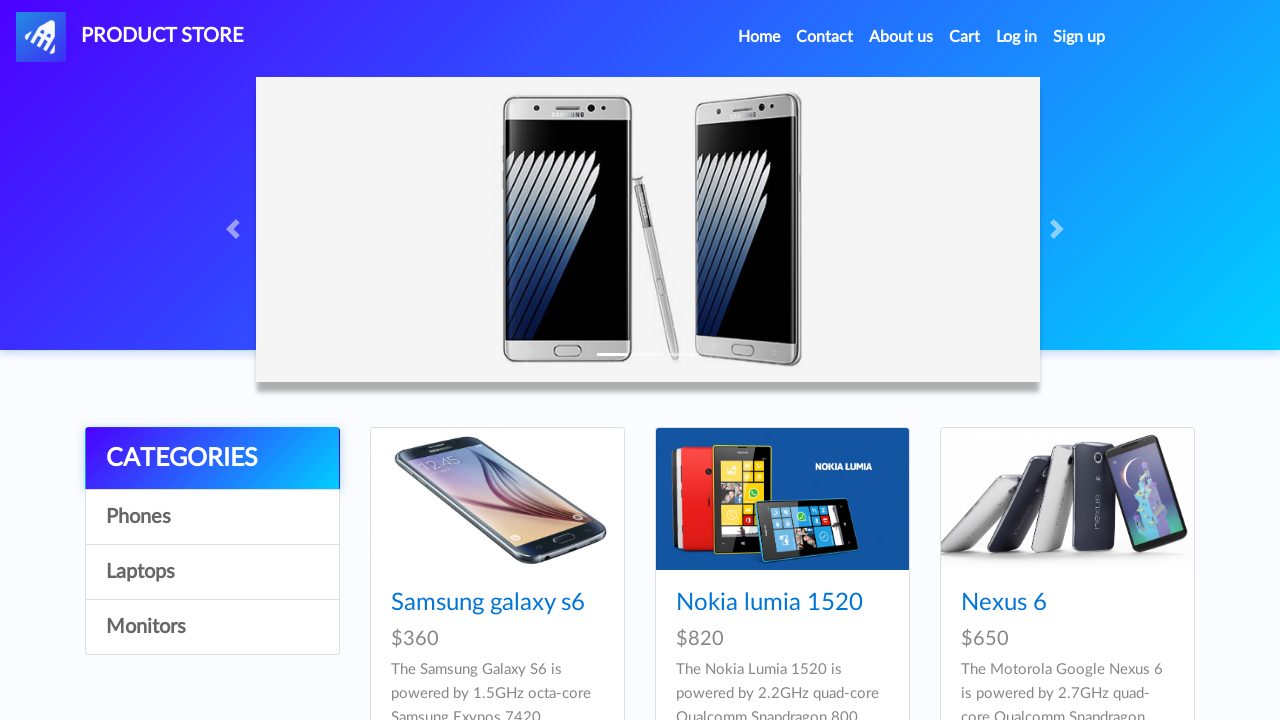

Clicked signup button to open the signup modal at (1079, 37) on #signin2
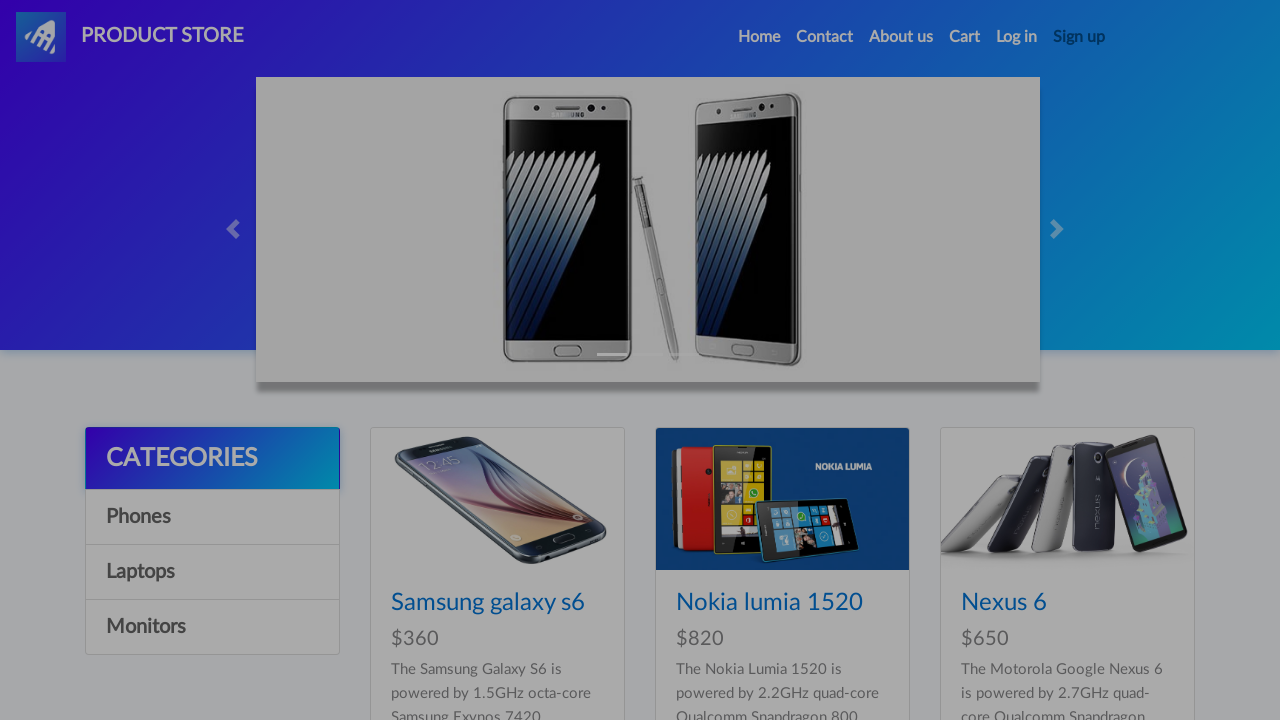

Filled in username field with 'testuser8492' on #sign-username
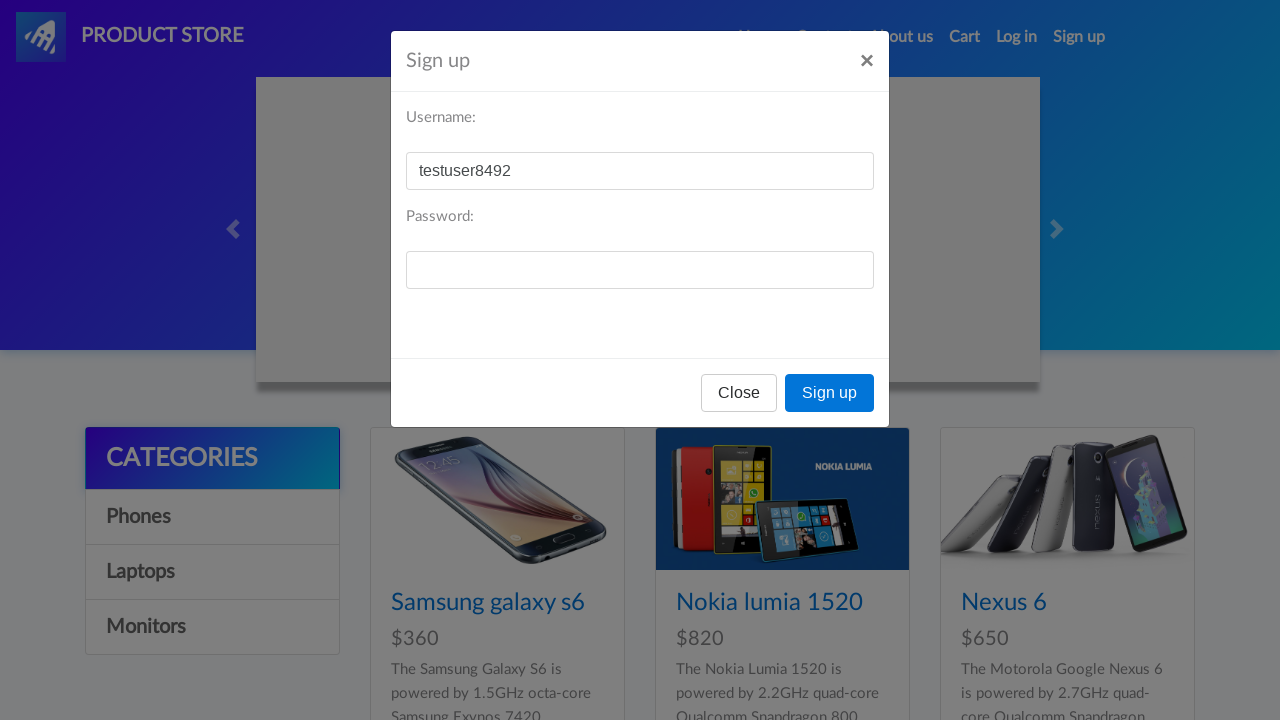

Filled in password field with 'SecurePass123!' on #sign-password
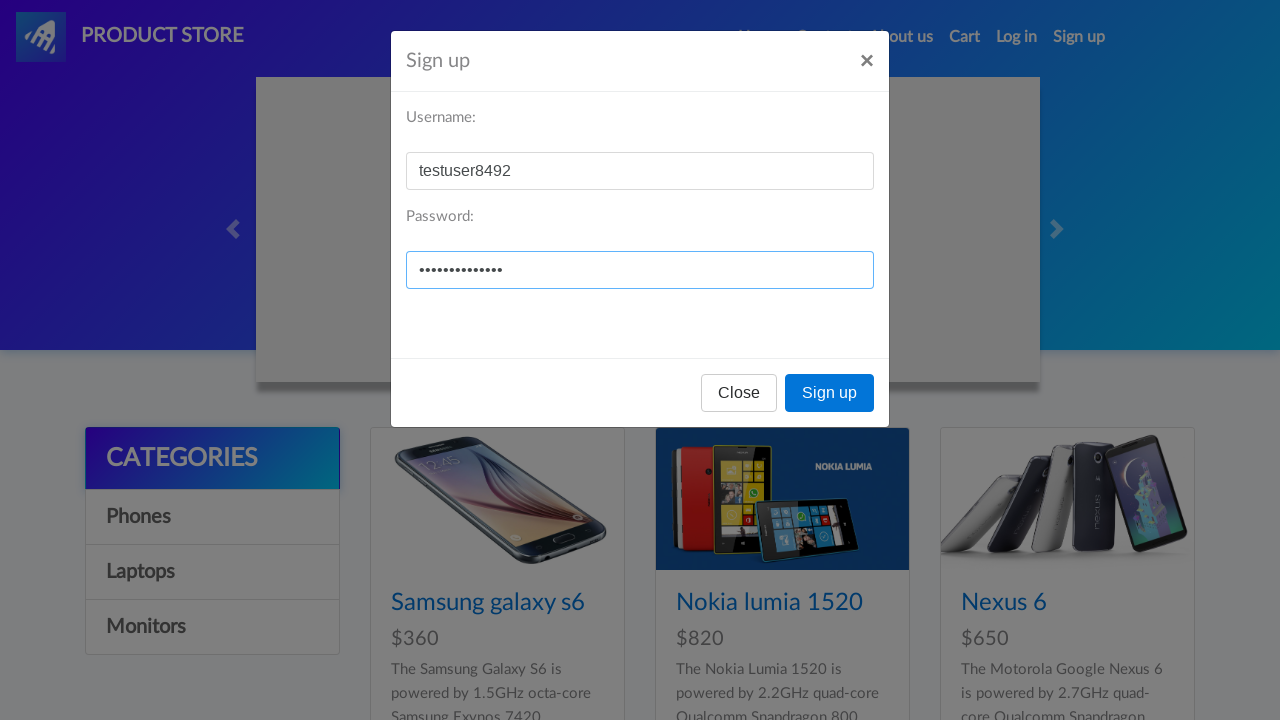

Clicked signup button to submit the registration form at (830, 393) on button[onclick='register()']
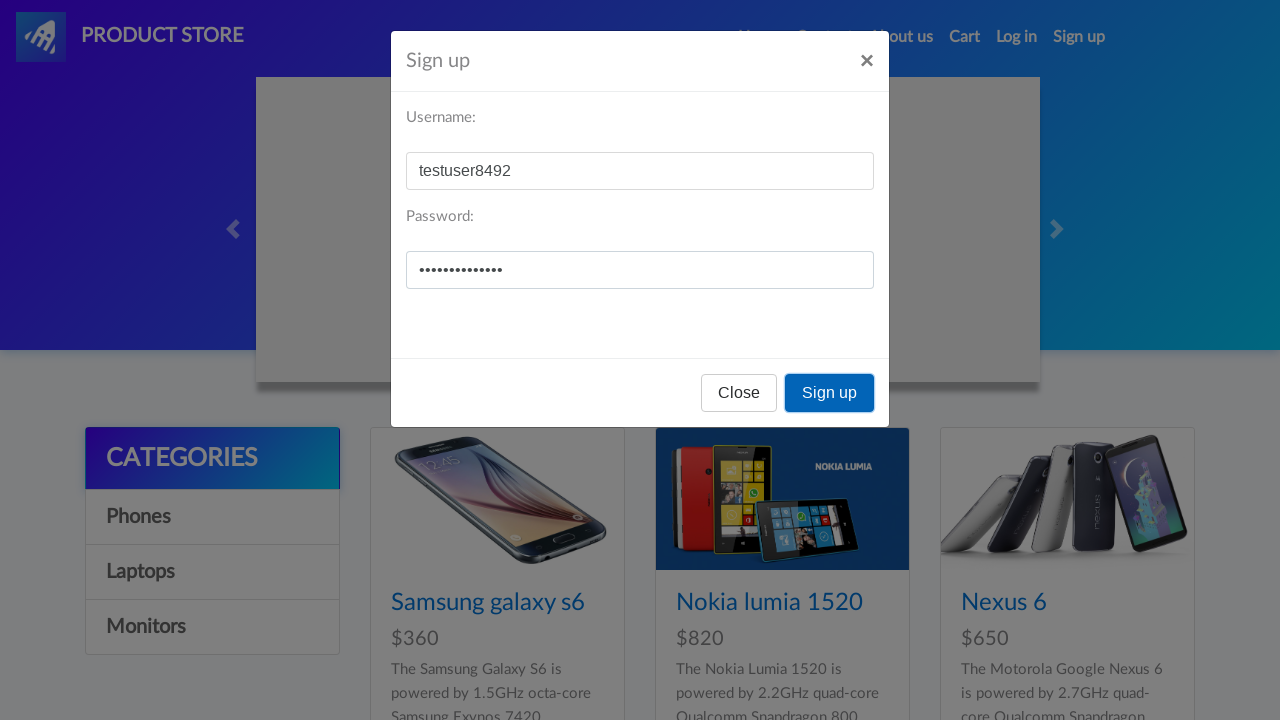

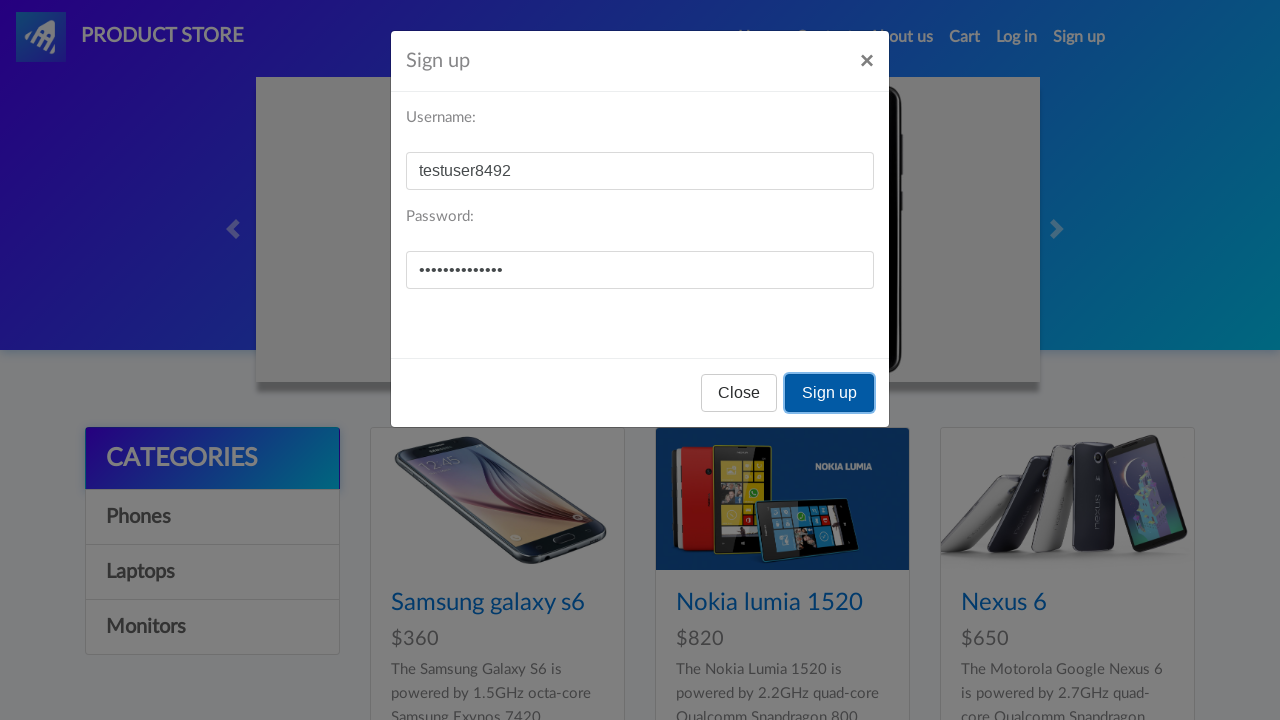